Tests accepting a JavaScript alert by clicking the first button and verifying the success message

Starting URL: https://testcenter.techproeducation.com/index.php?page=javascript-alerts

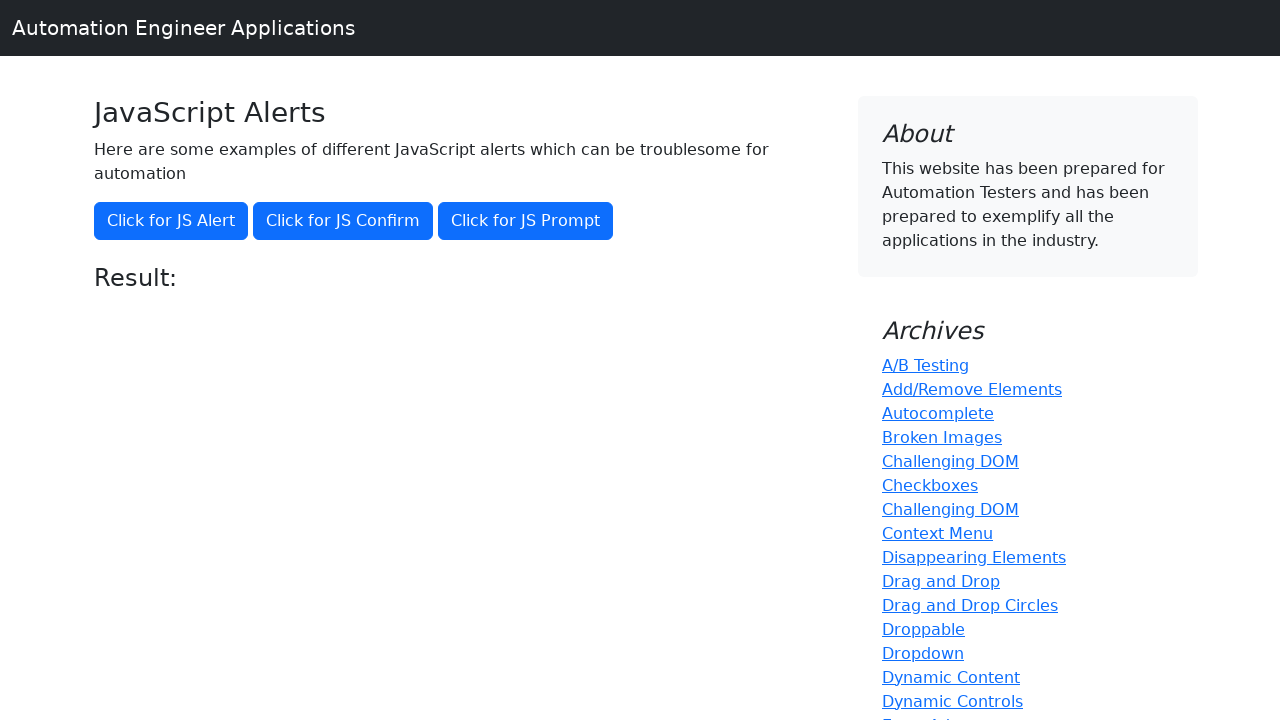

Navigated to JavaScript alerts test page
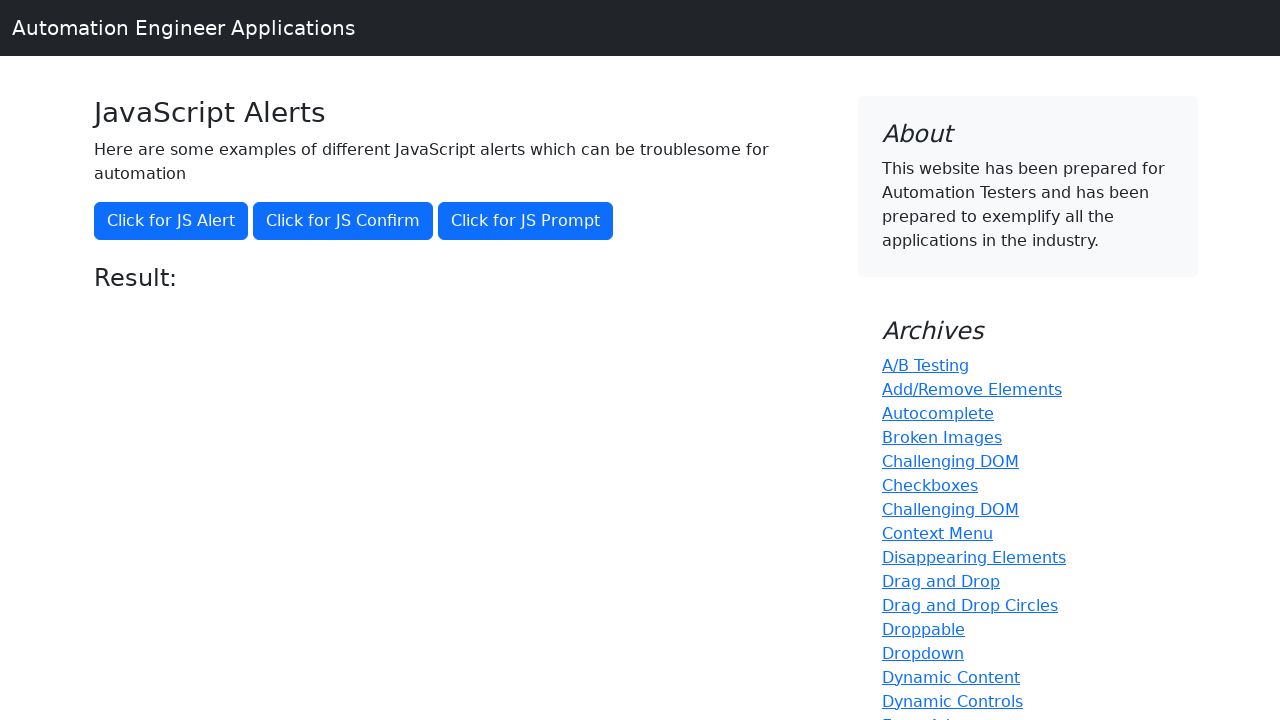

Clicked the first button to trigger the JavaScript alert at (171, 221) on (//button)[1]
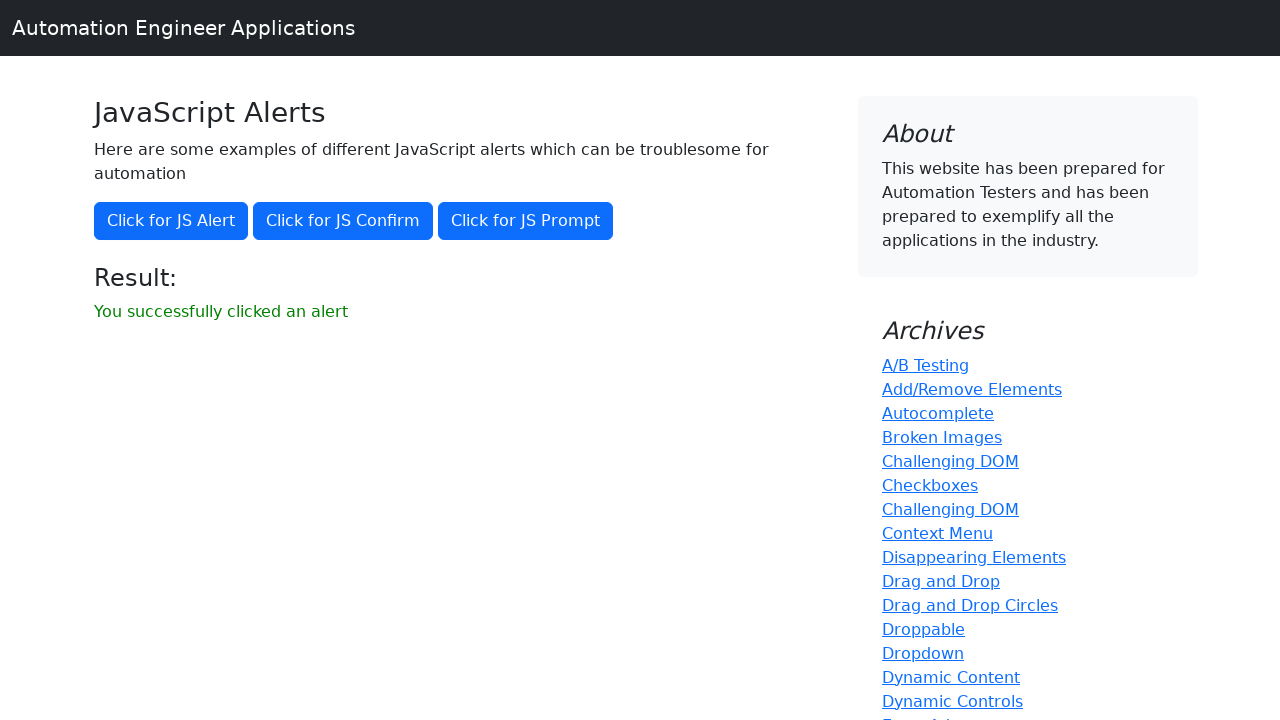

Set up dialog handler to accept the alert
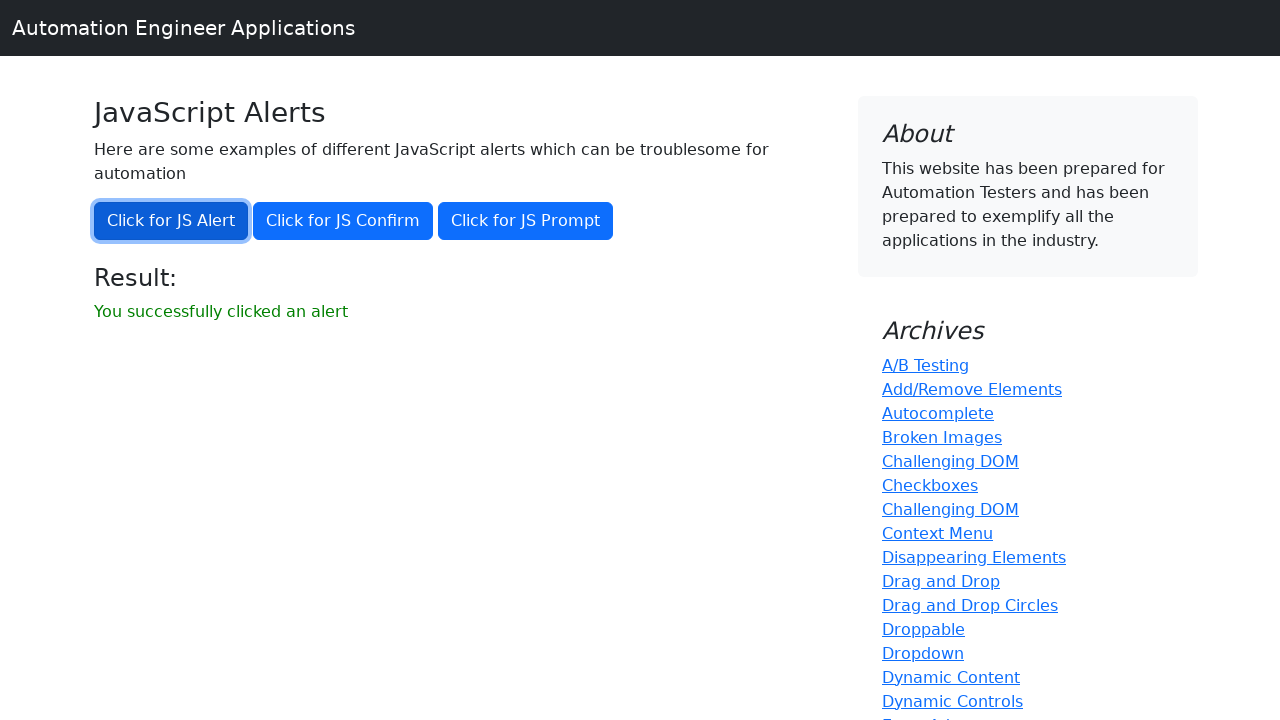

Located the result message element
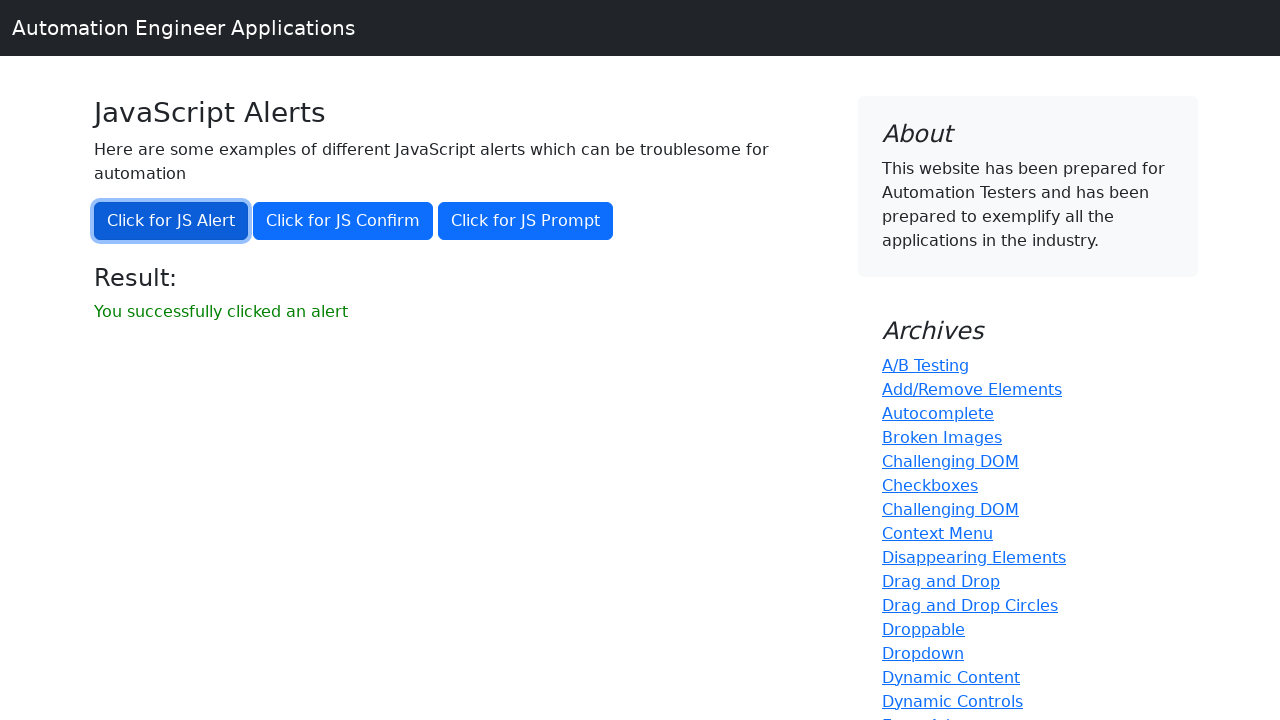

Verified success message: 'You successfully clicked an alert'
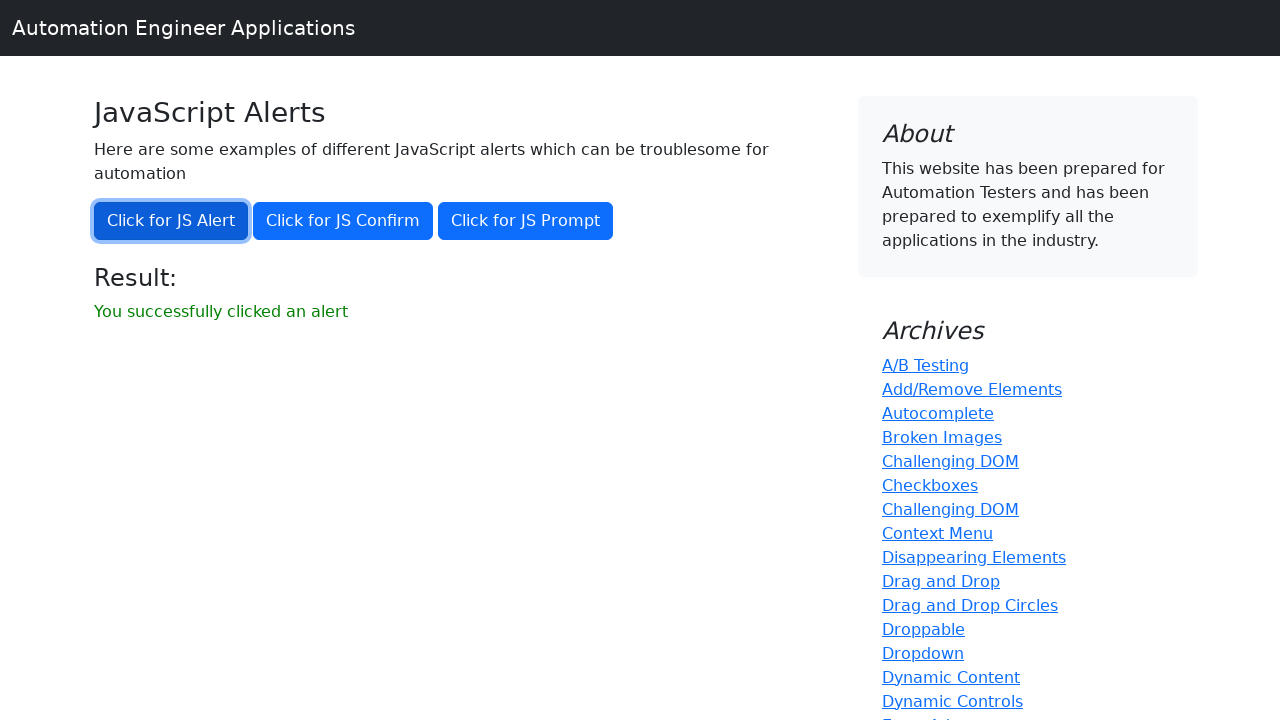

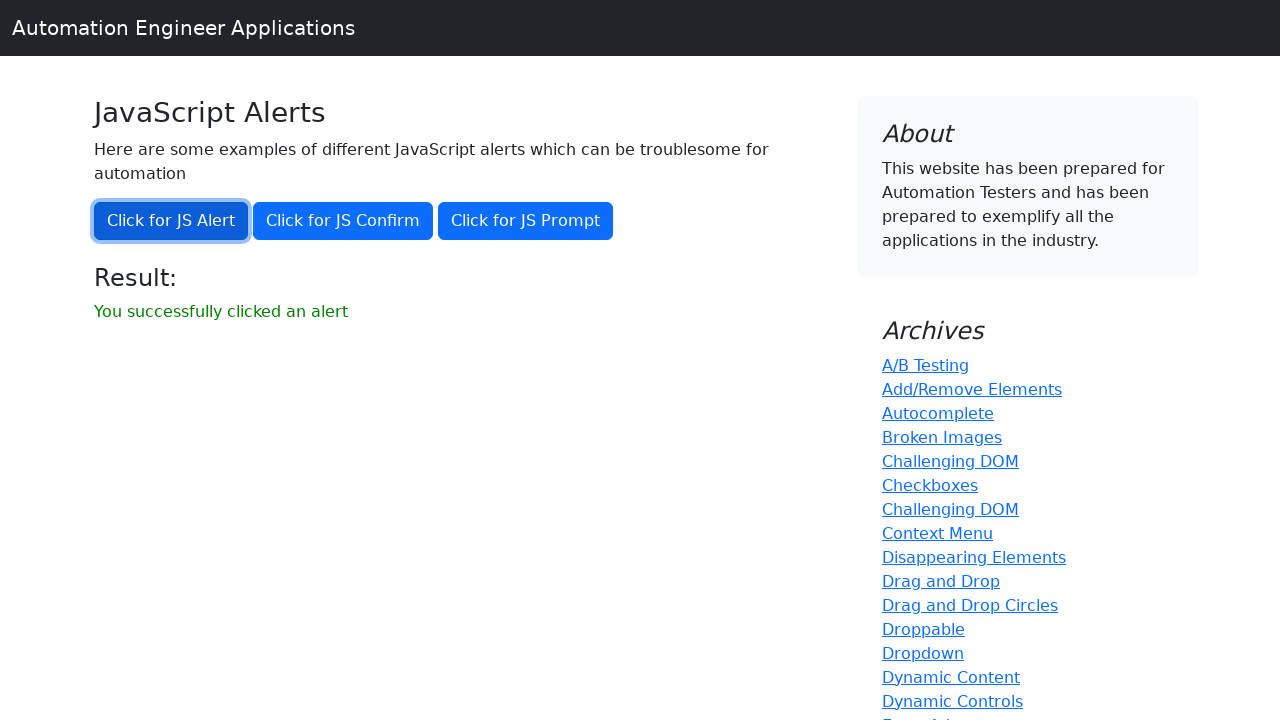